Tests that clicking ElectronApplication in API sidebar navigates correctly

Starting URL: https://playwright.dev/

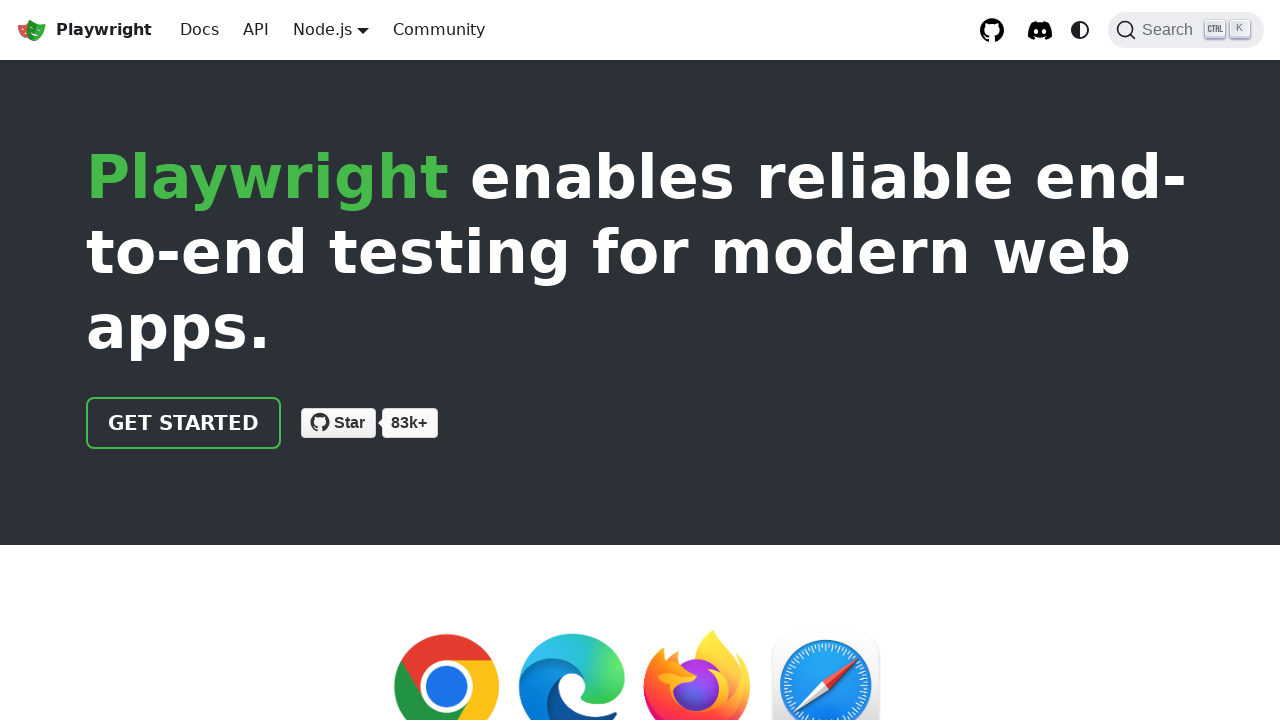

Clicked API button in navbar at (256, 30) on .navbar__items >> internal:role=link[name="API"i]
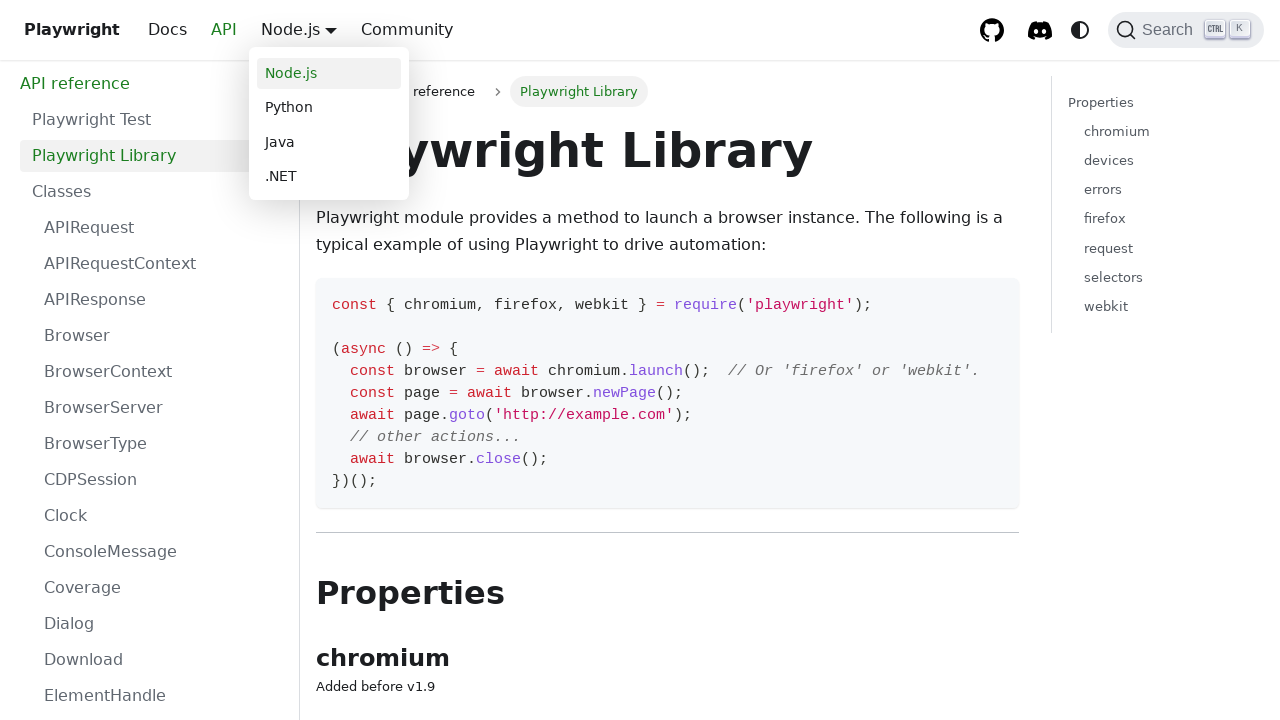

Clicked ElectronApplication link in API sidebar at (161, 696) on .theme-doc-sidebar-item-category.theme-doc-sidebar-item-category-level-2.menu__l
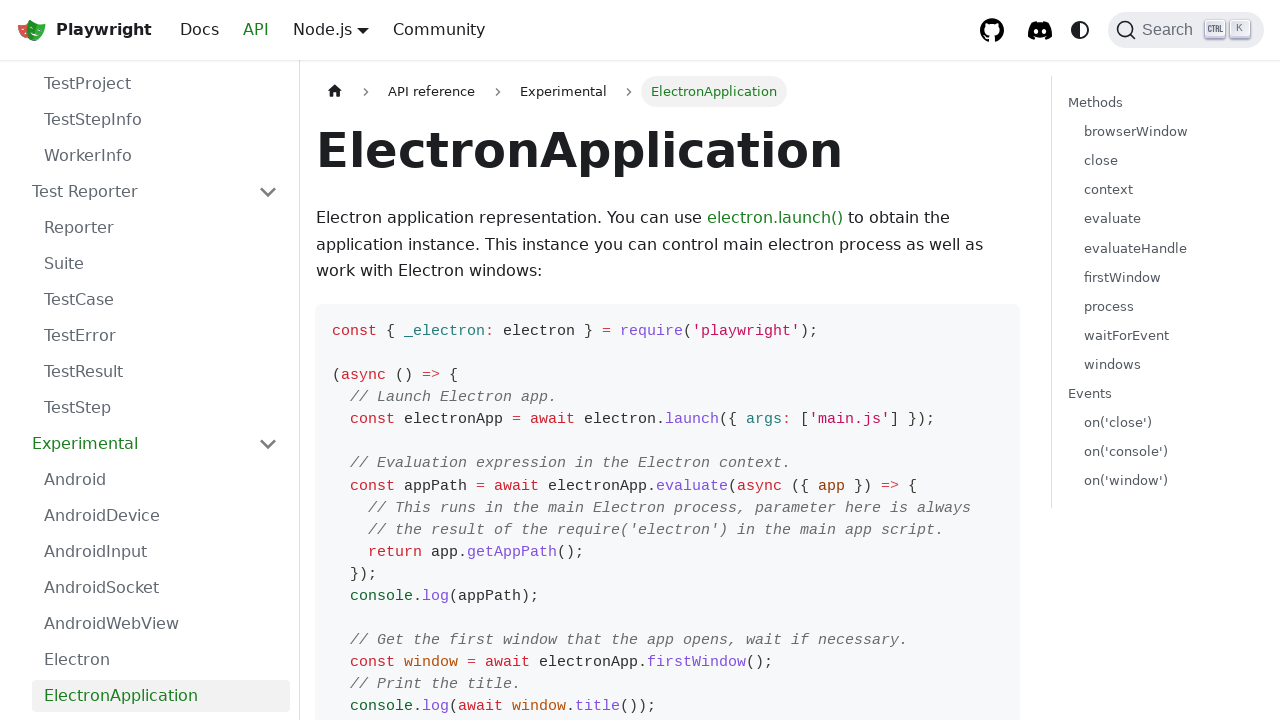

Verified navigation to ElectronApplication API documentation page
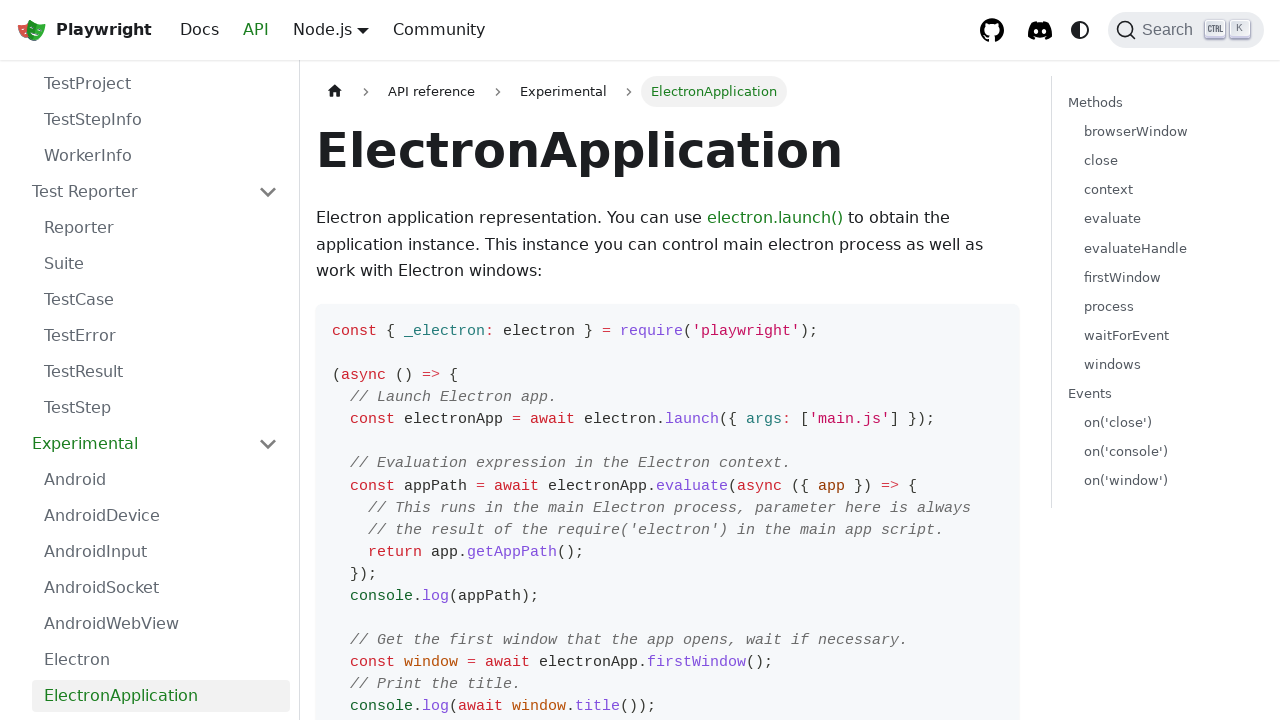

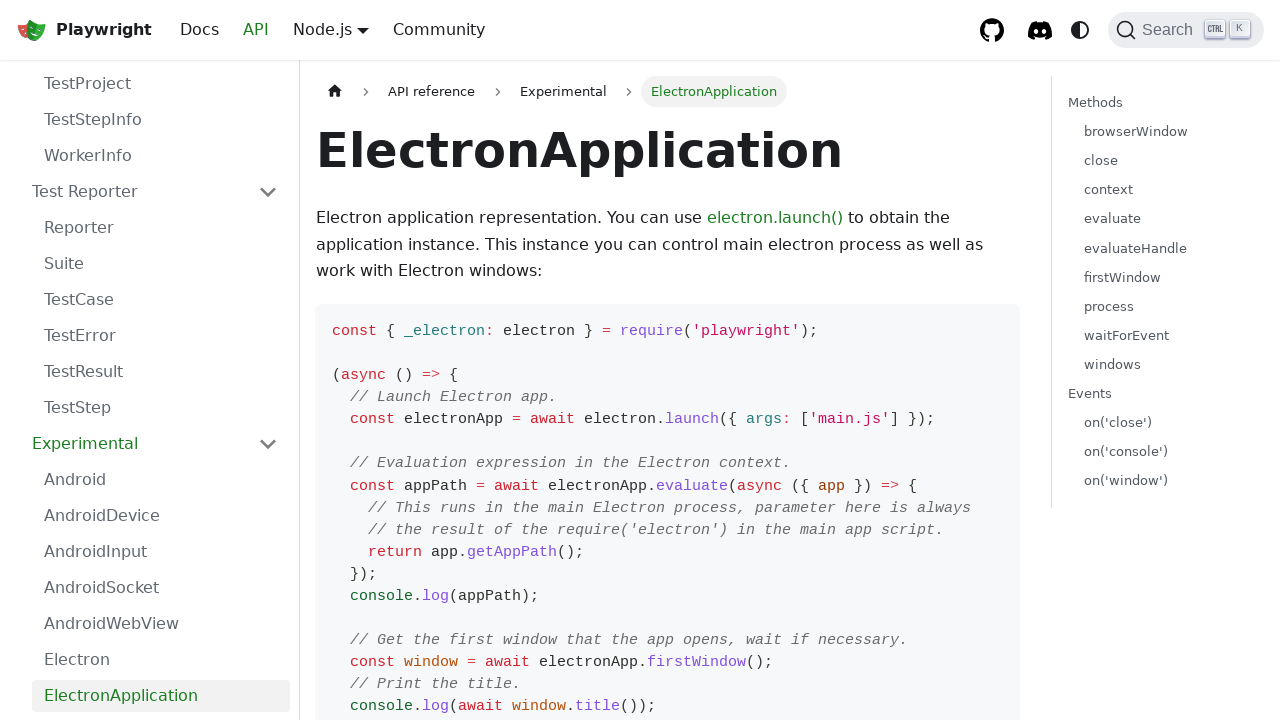